Tests dynamic controls by clicking the Remove button and verifying that the "It's gone!" message is displayed after the element is removed.

Starting URL: https://the-internet.herokuapp.com/dynamic_controls

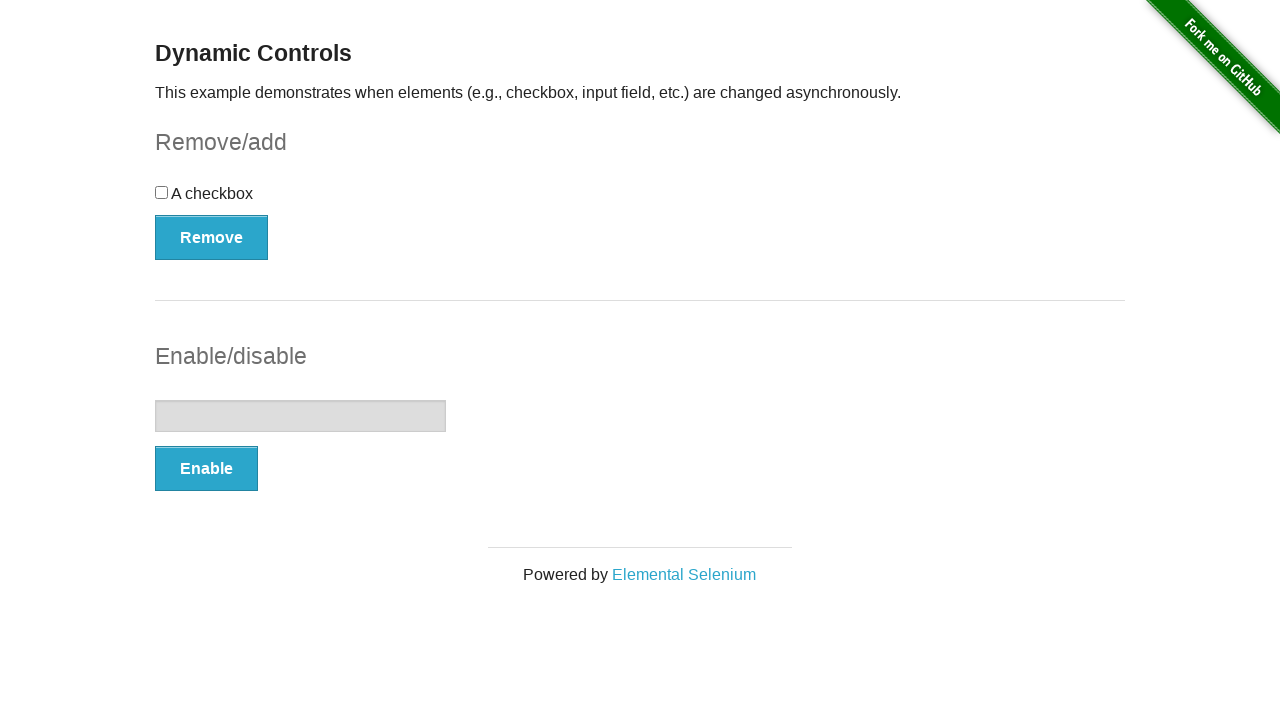

Navigated to dynamic controls page
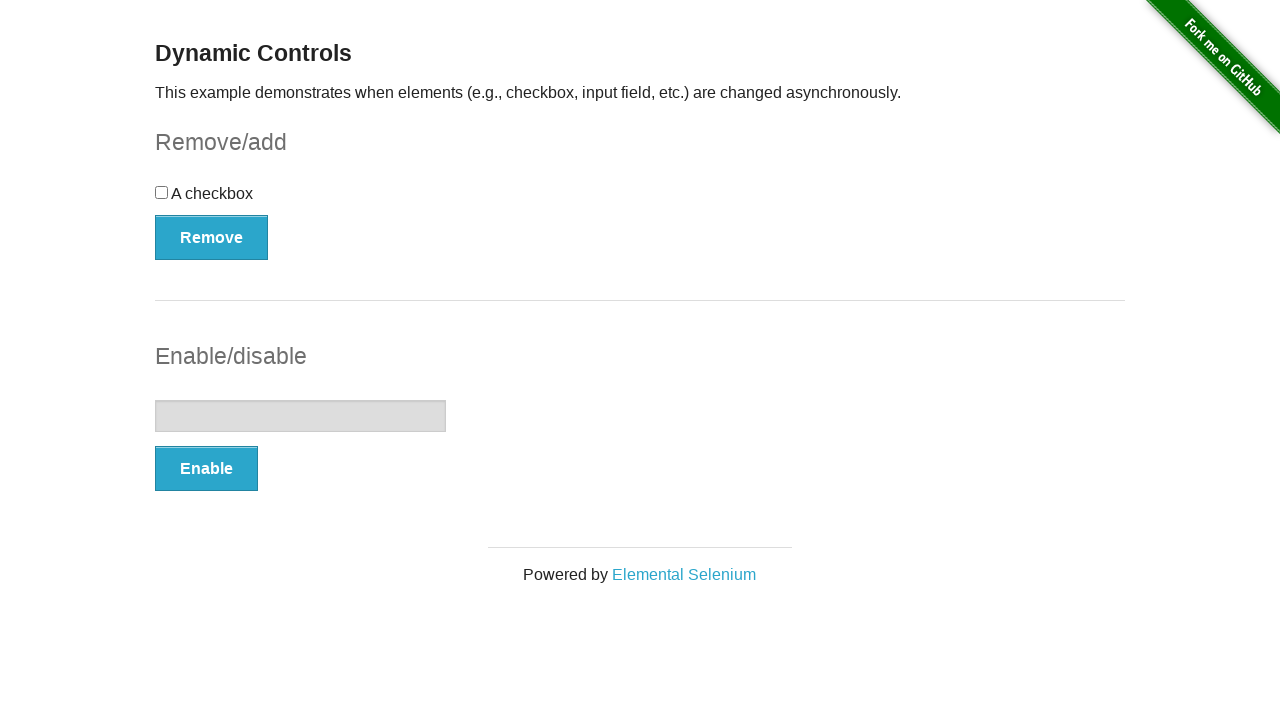

Clicked the Remove button at (212, 237) on xpath=//*[text()='Remove']
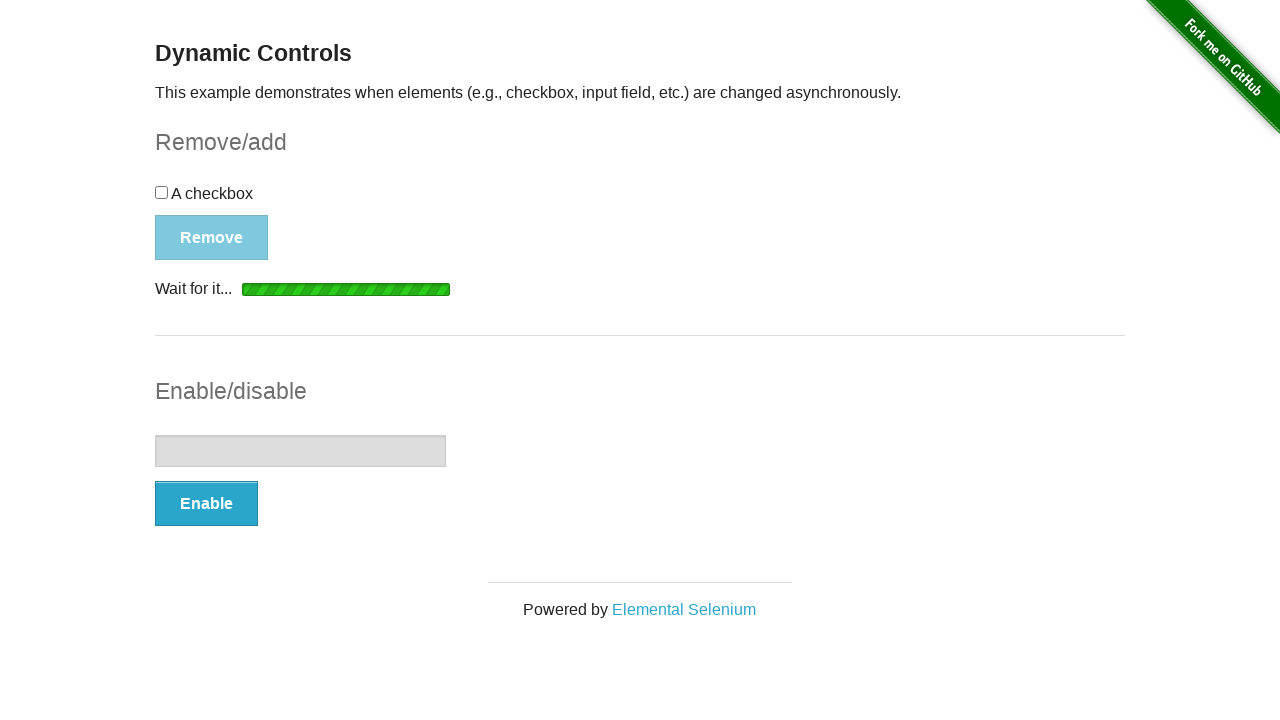

Waited for 'It's gone!' message to appear
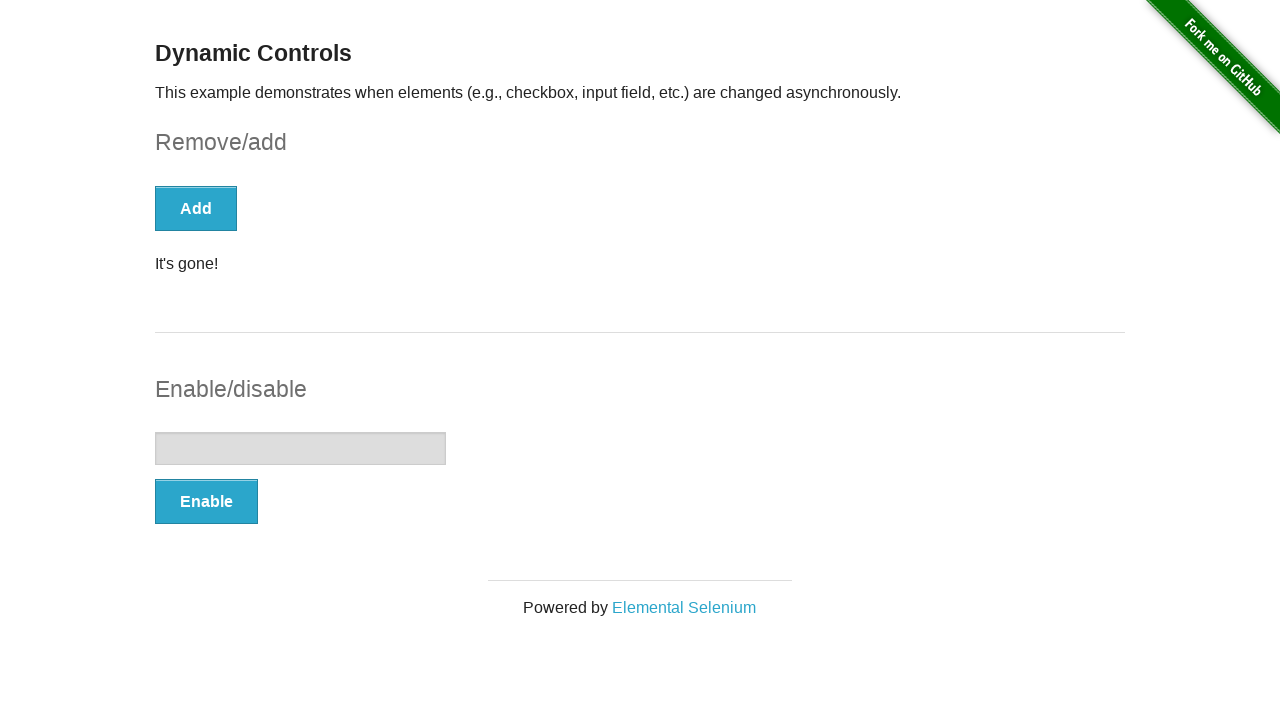

Located the 'It's gone!' element
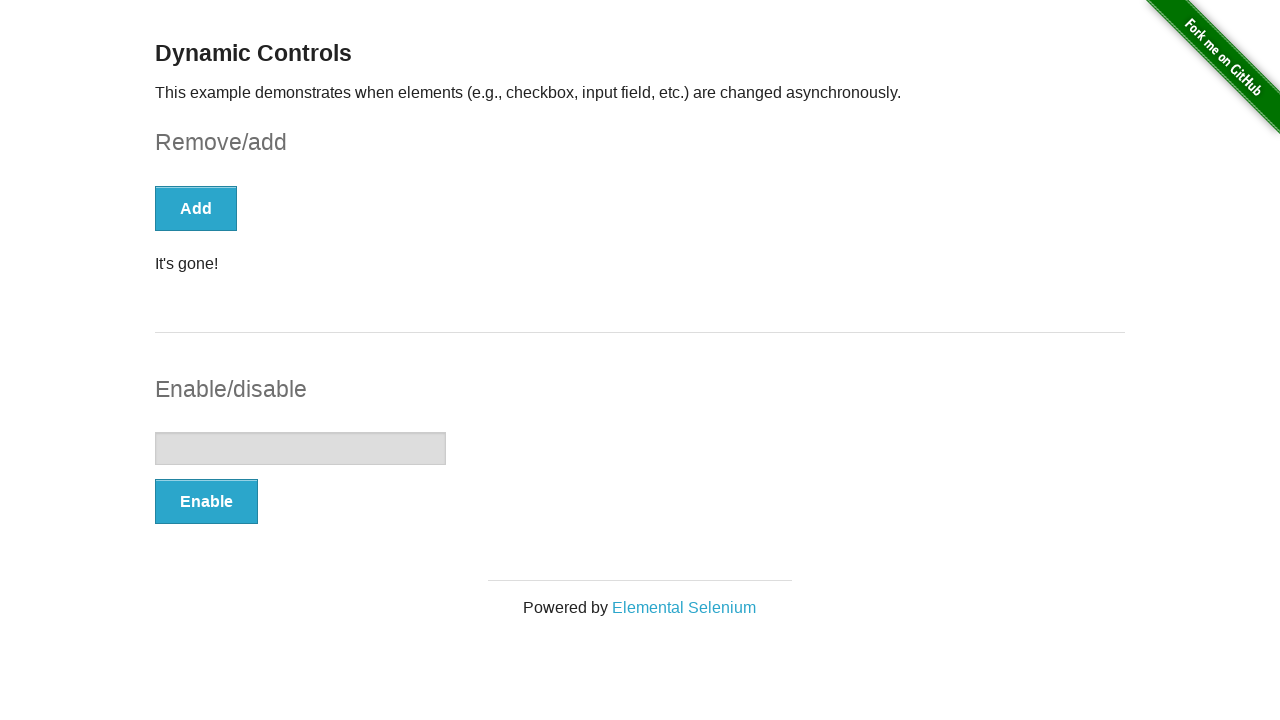

Verified that 'It's gone!' message is visible
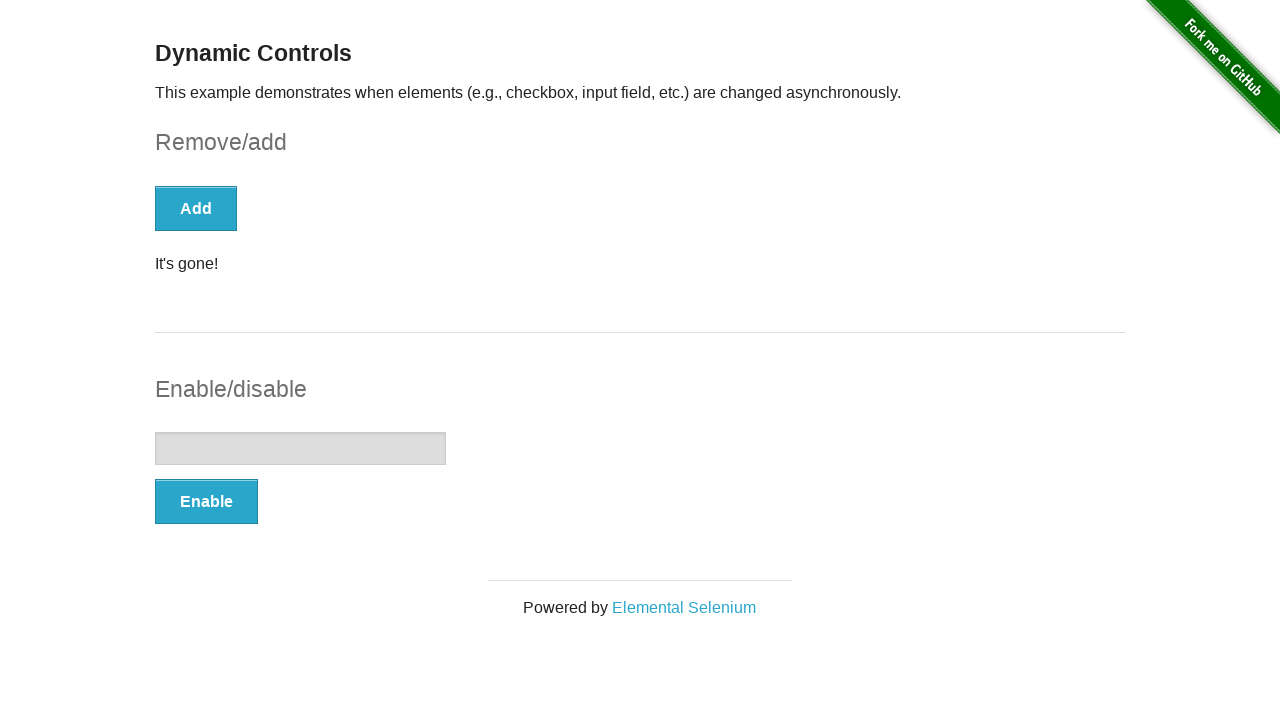

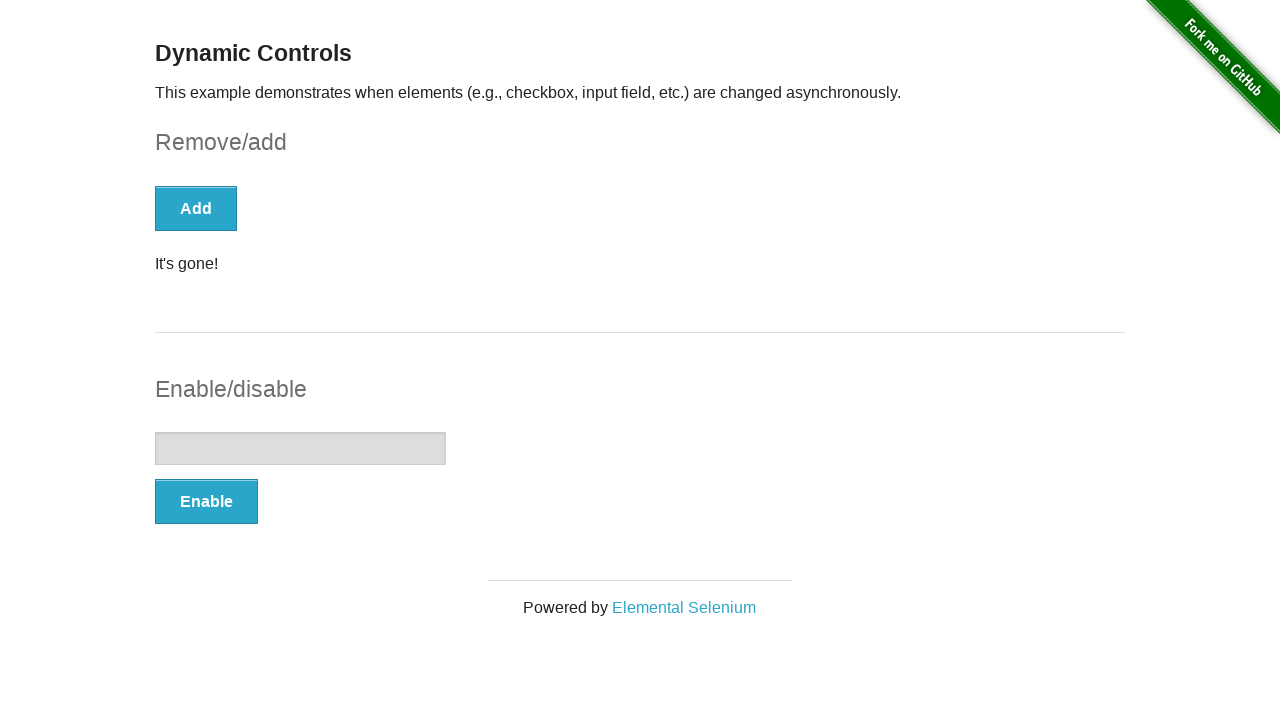